Tests navigation to the plates catalog page and verifies the page title

Starting URL: https://yantrakeramika.ru/

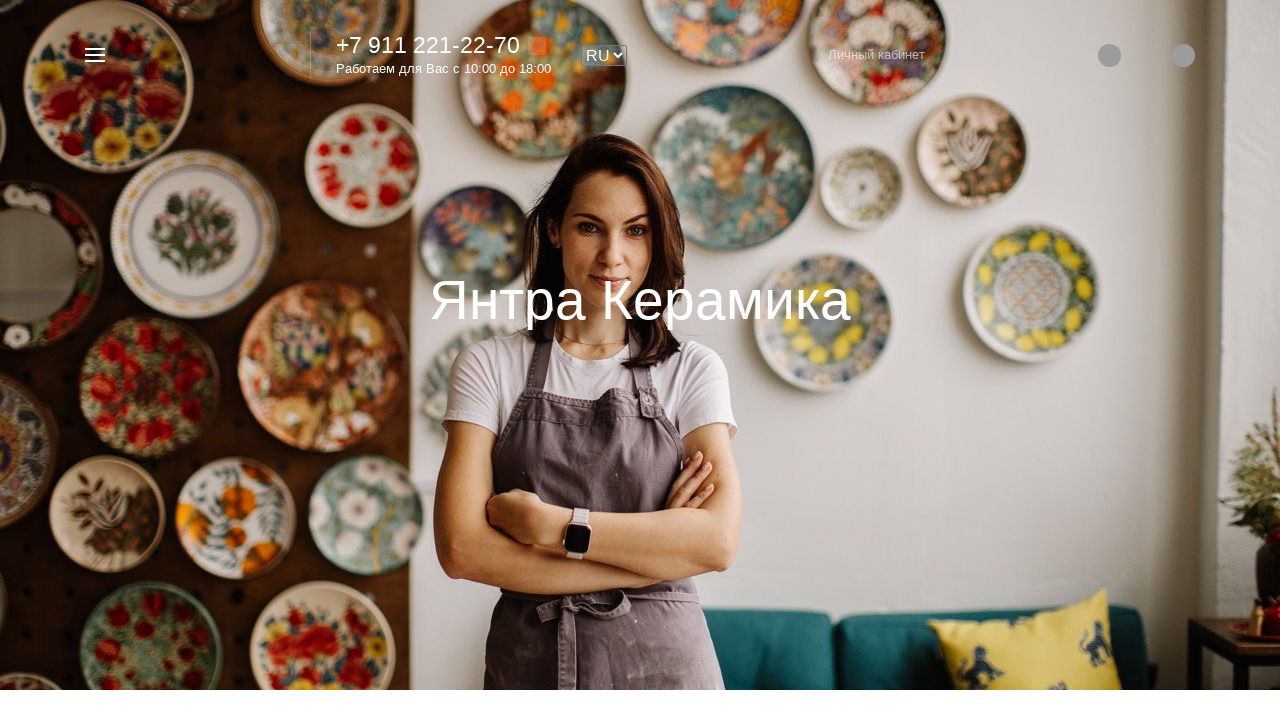

Navigated to plates catalog page at https://yantrakeramika.ru/catalog/Tarelki/
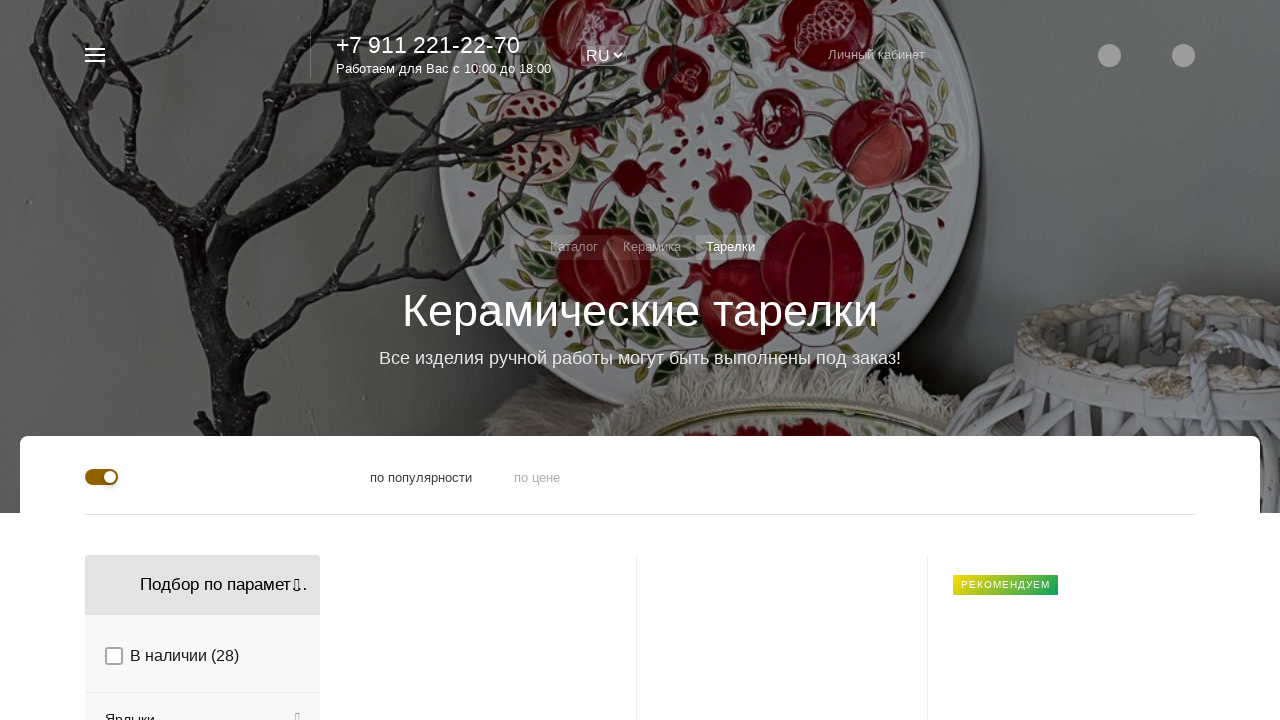

Verified page title matches expected 'Керамические тарелки в подарок, под заказ и в наличии'
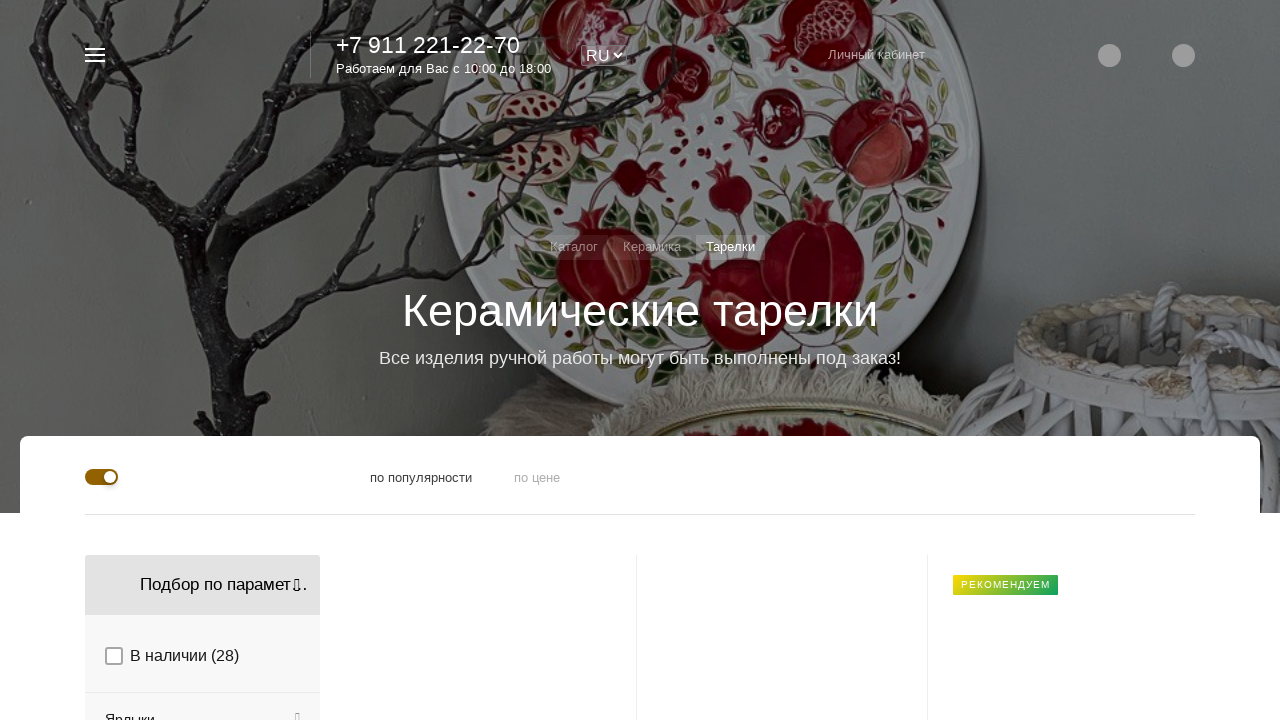

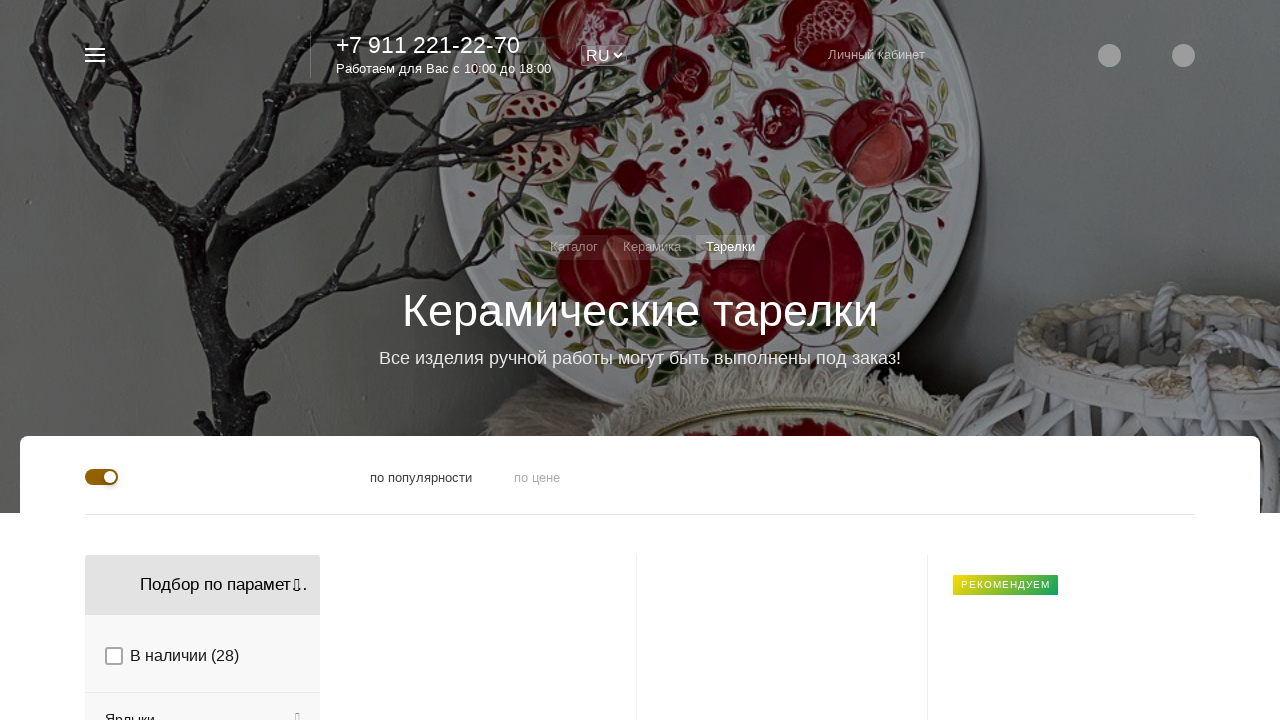